Tests filling out a form with dynamic attributes by entering full name, email, event date, and additional details, then submitting and verifying the success message appears.

Starting URL: https://training-support.net/webelements/dynamic-attributes

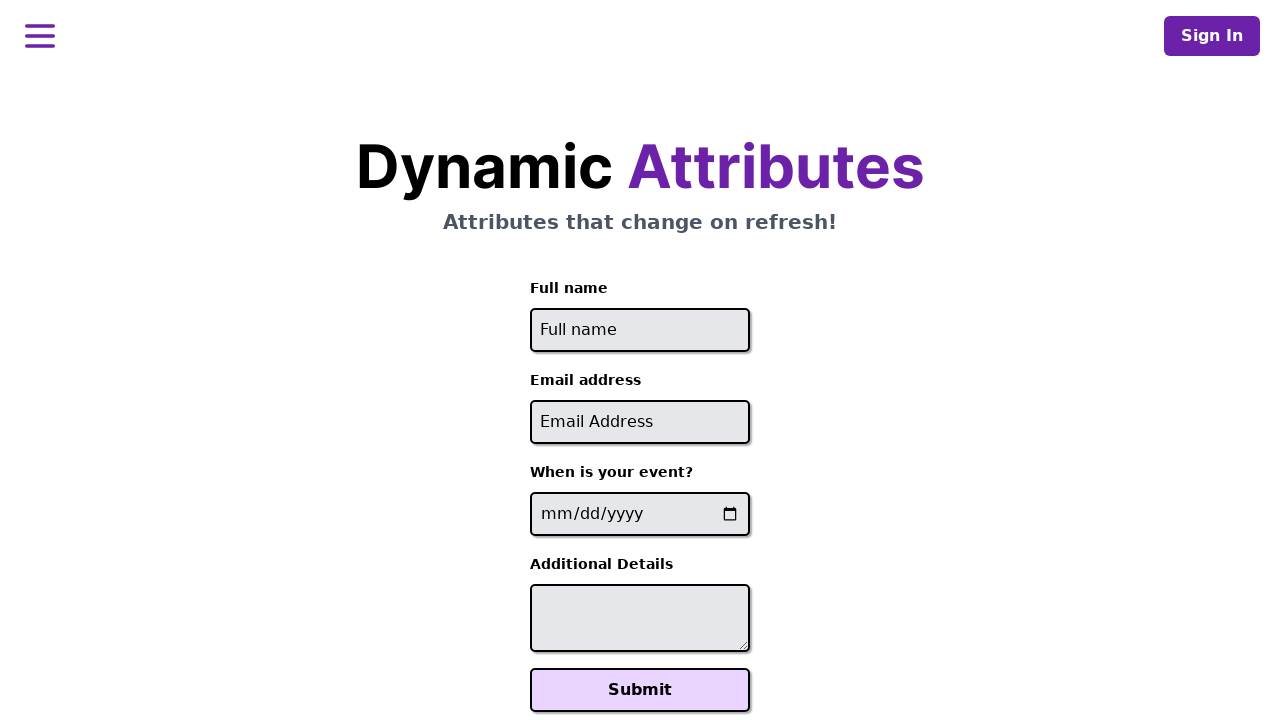

Filled full name field with 'Archana Gidavir' on //input[starts-with(@id, 'full-name')]
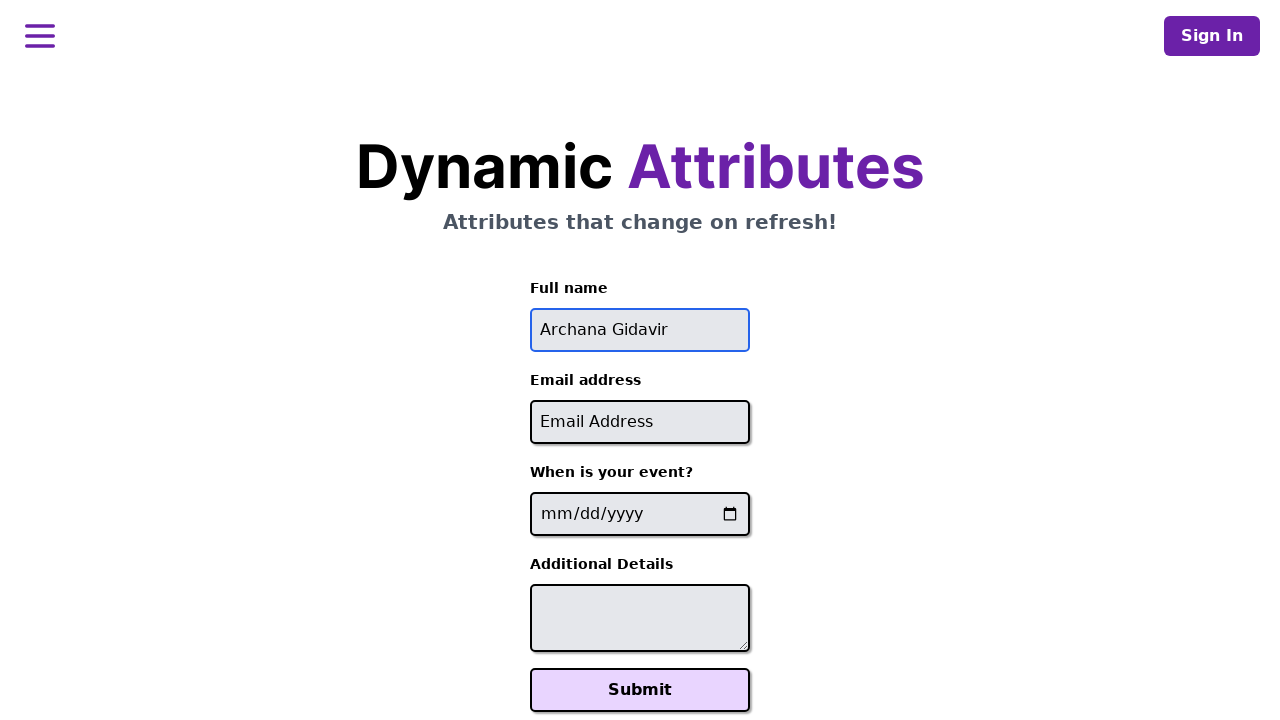

Filled email field with 'test@electromail.com' on //input[contains(@id, '-email')]
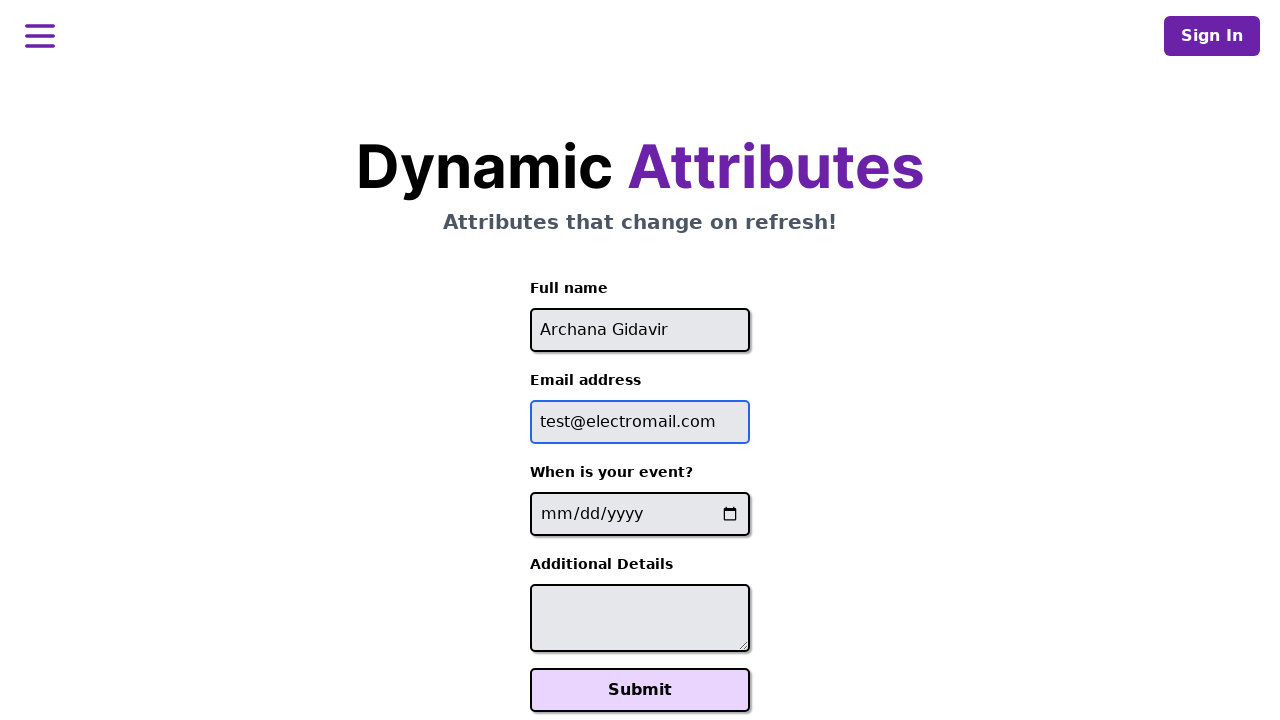

Filled event date field with '2025-06-26' on //input[contains(@name, '-event-date-')]
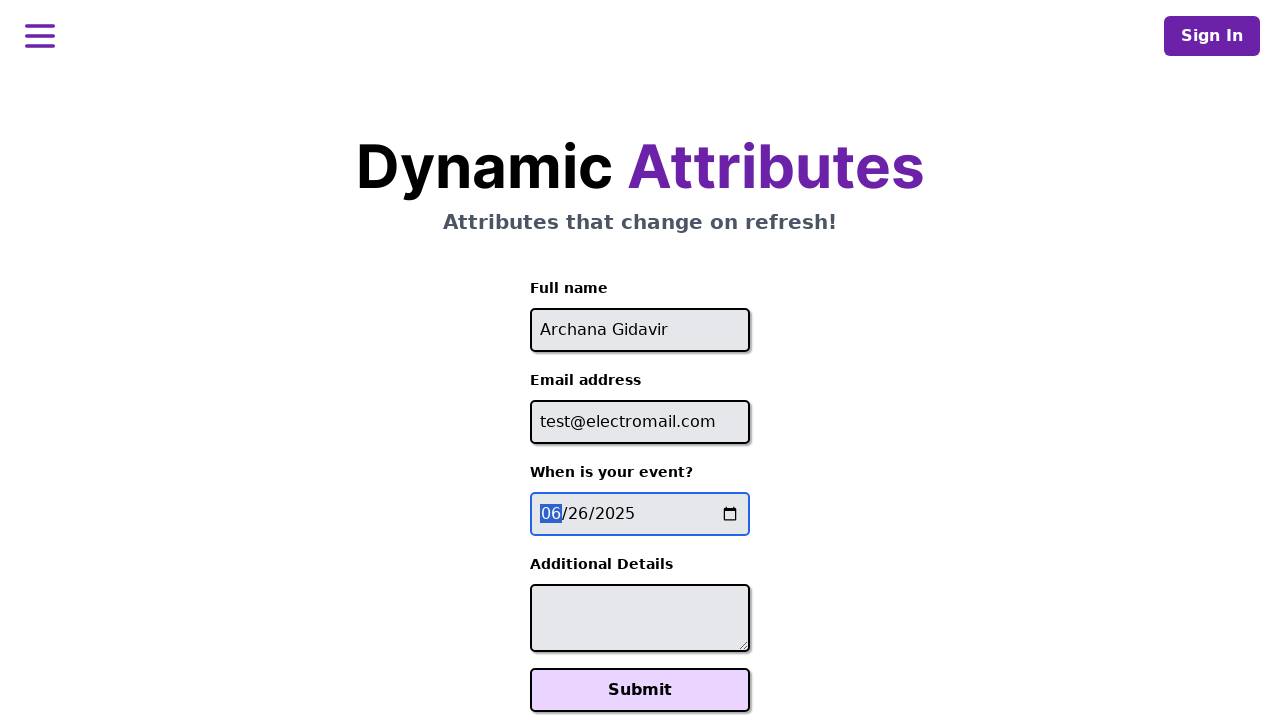

Filled additional details field with 'It will be Selenium!' on //textarea[contains(@id, '-additional-details-')]
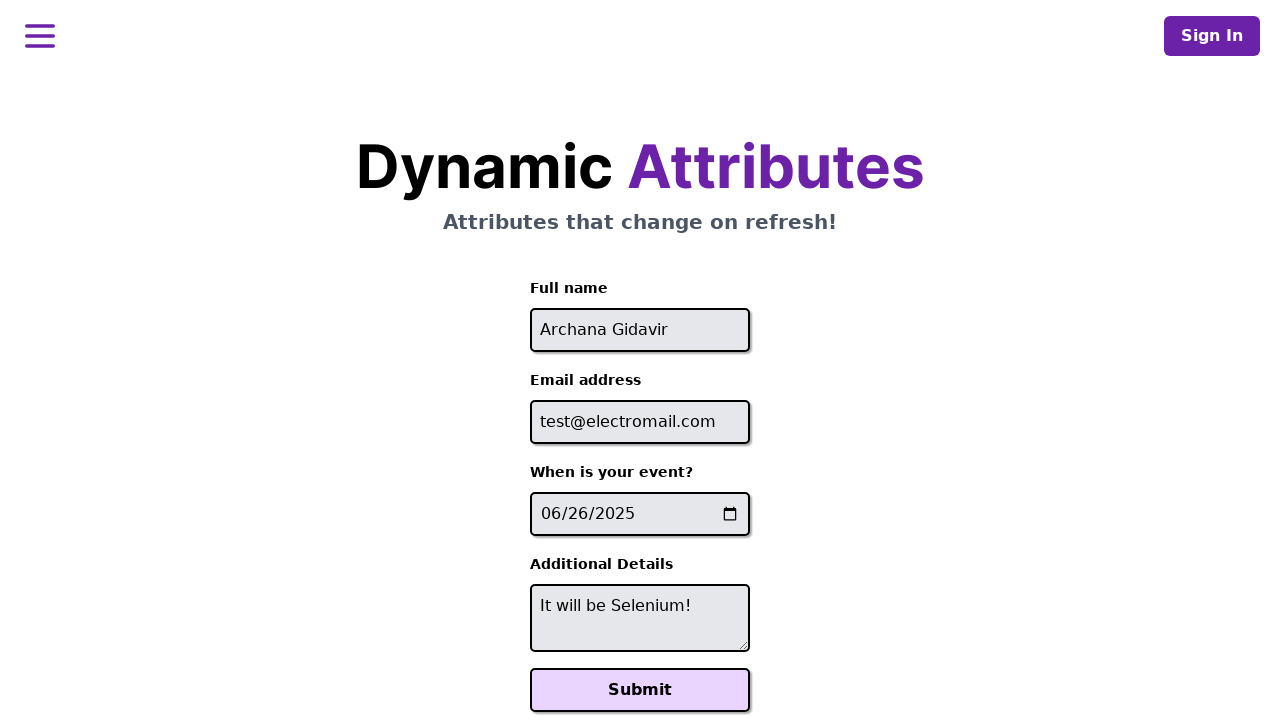

Clicked Submit button to submit the form at (640, 690) on xpath=//button[text()='Submit']
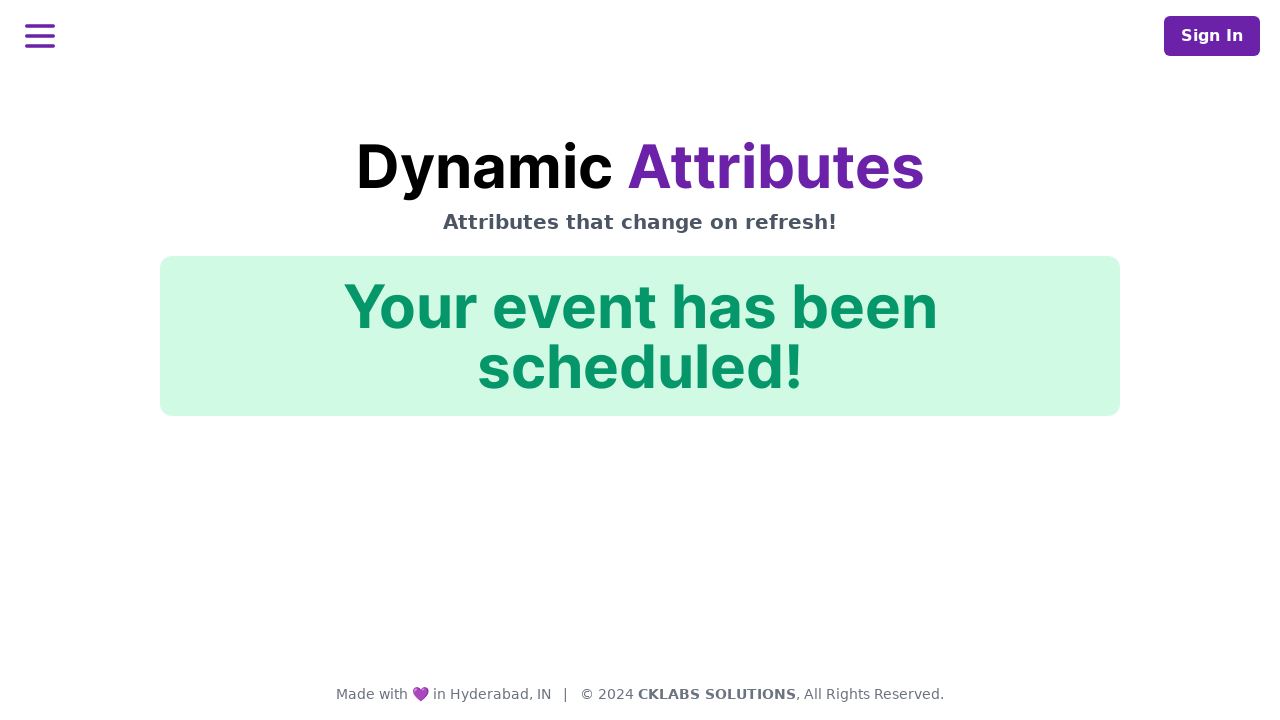

Success message appeared in #action-confirmation element
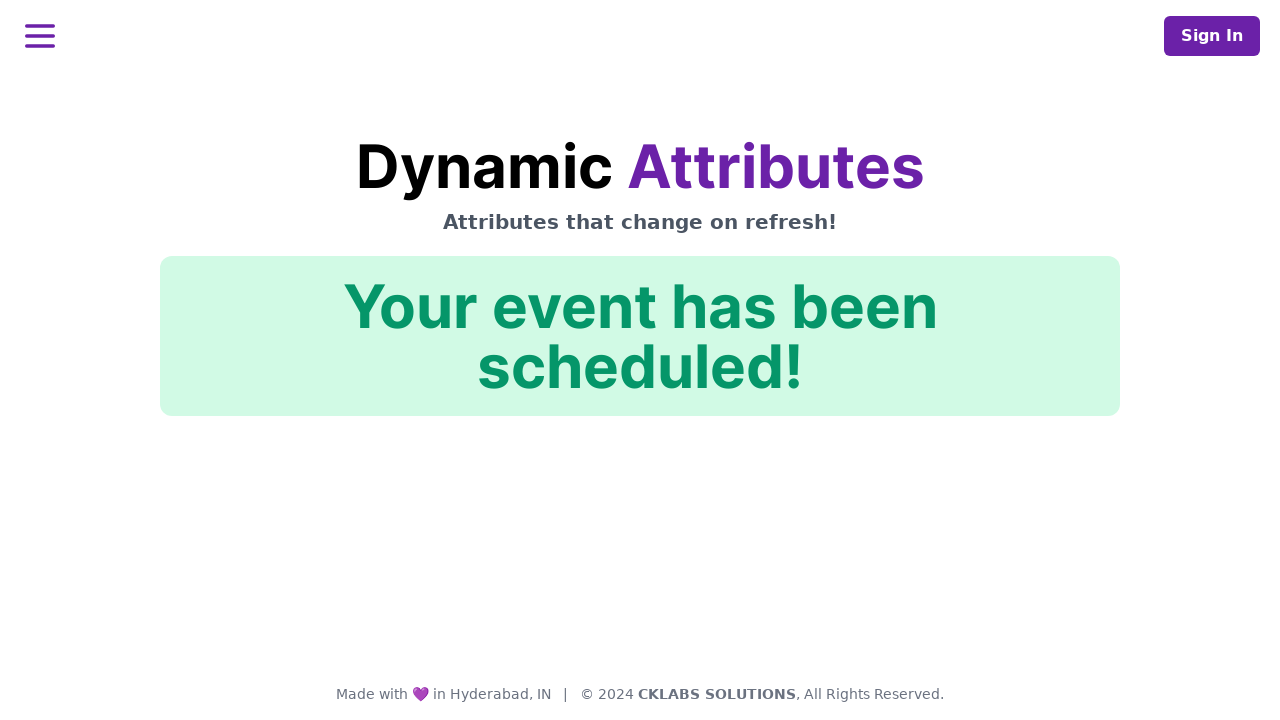

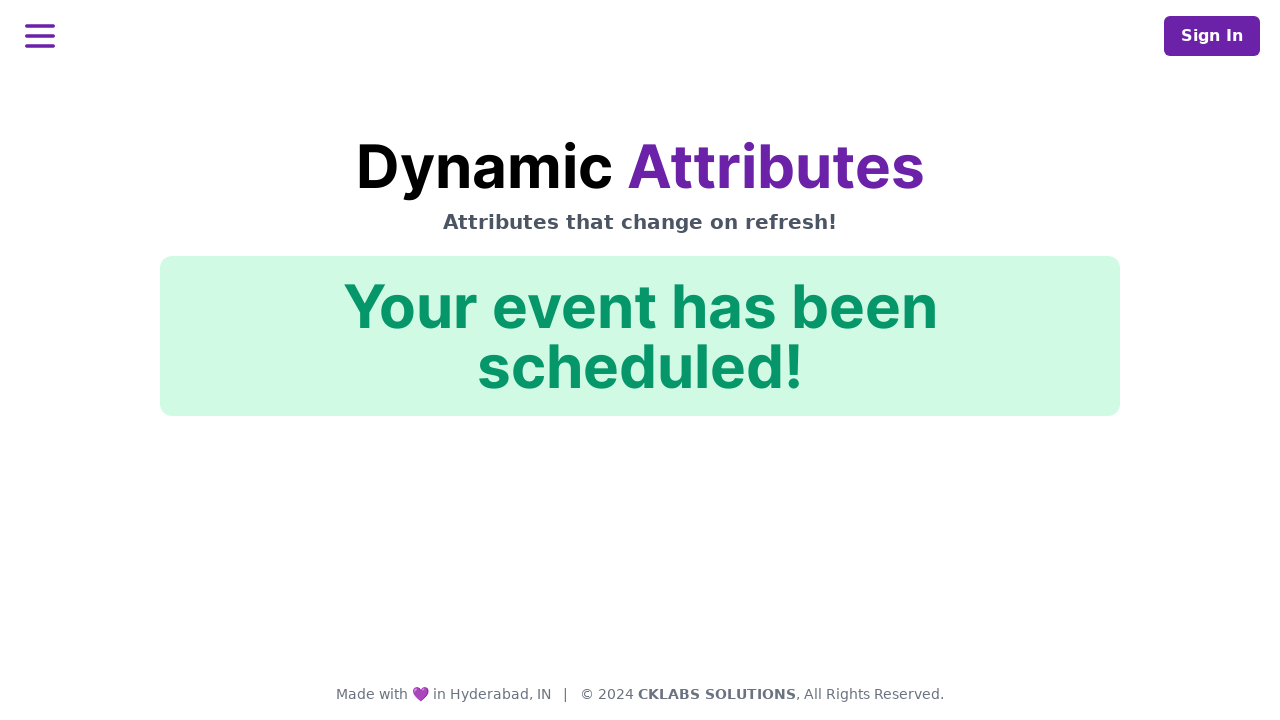